Tests keyboard key presses by sending a space key to a target element and verifying the result, then sending a left arrow key and verifying that result as well.

Starting URL: http://the-internet.herokuapp.com/key_presses

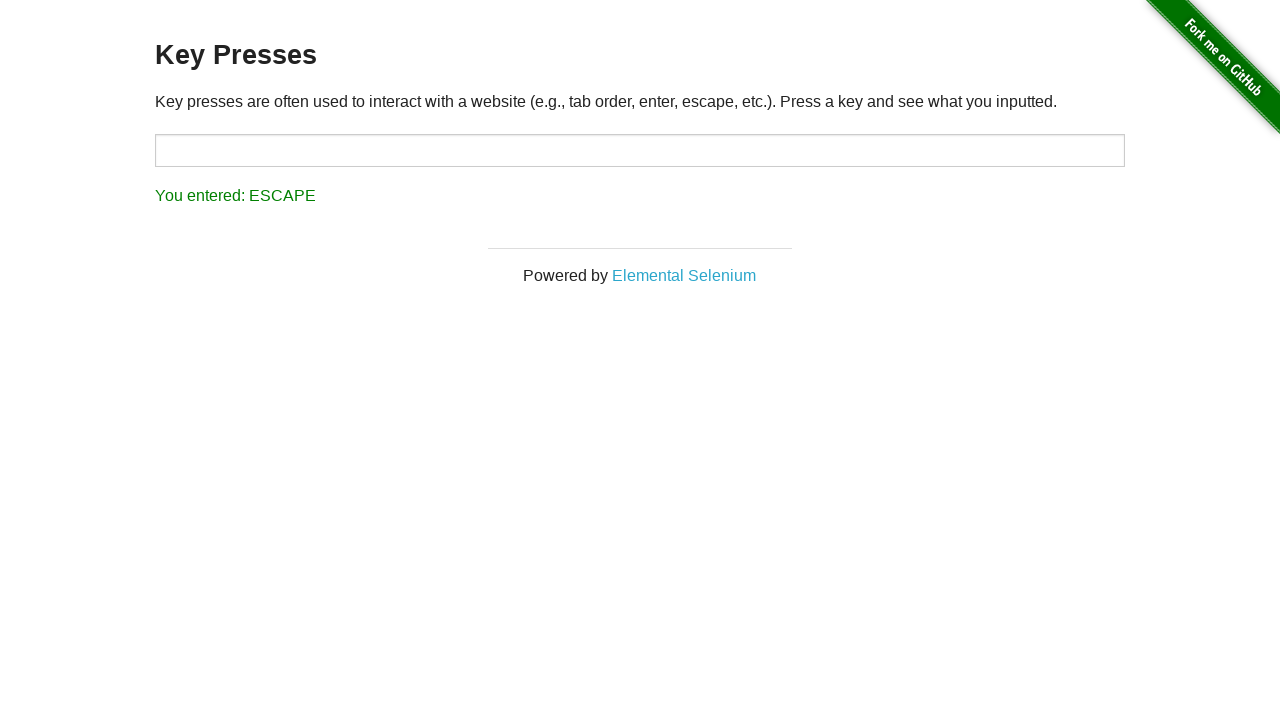

Navigated to key presses test page
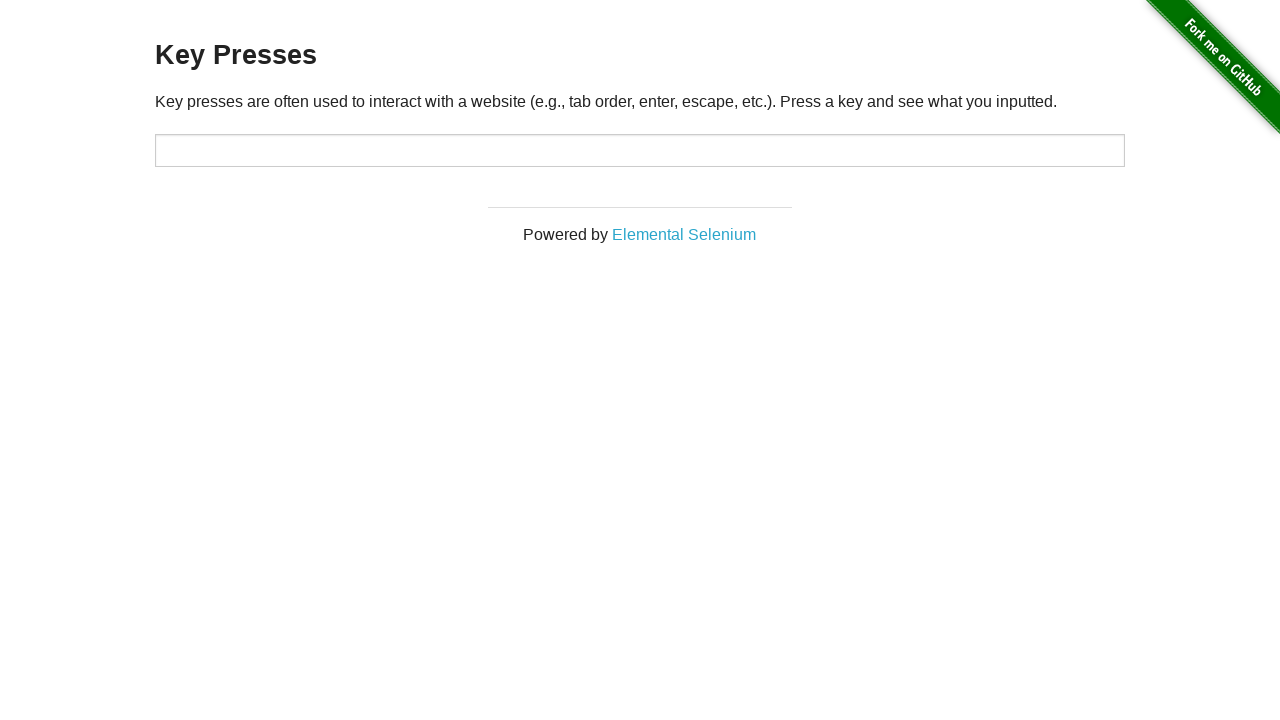

Sent Space key to target element on #target
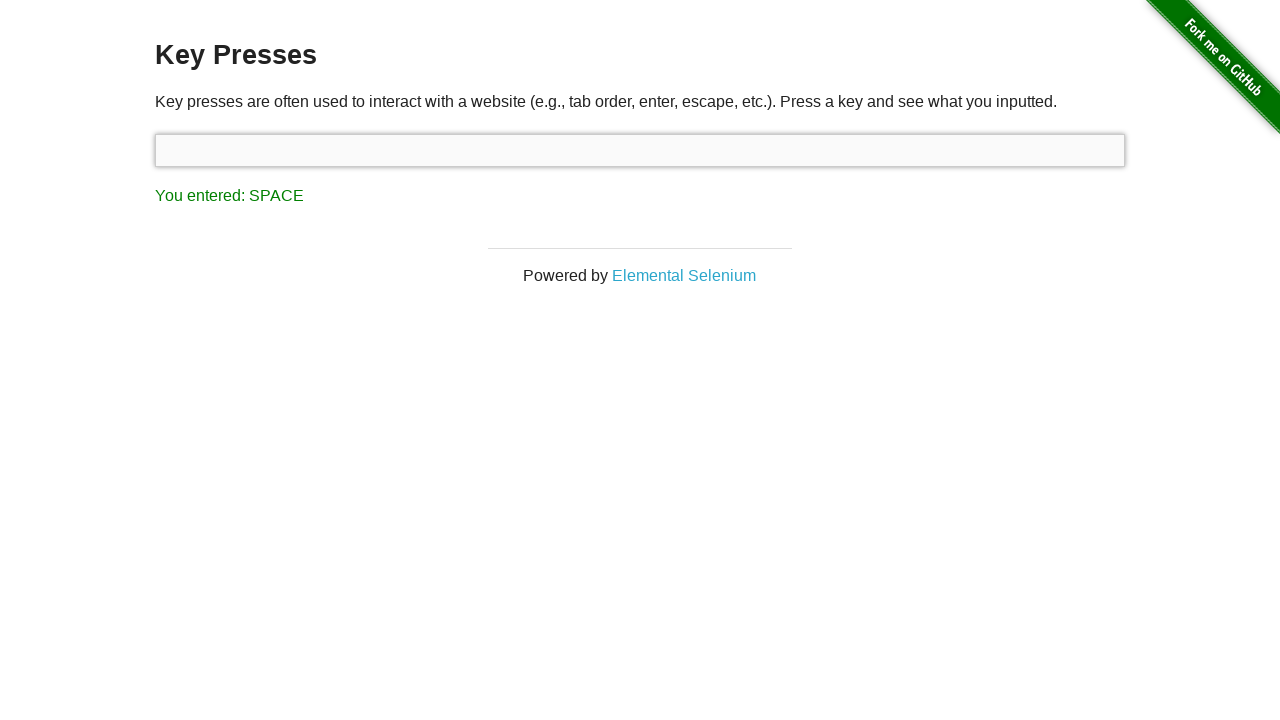

Result element loaded after Space key press
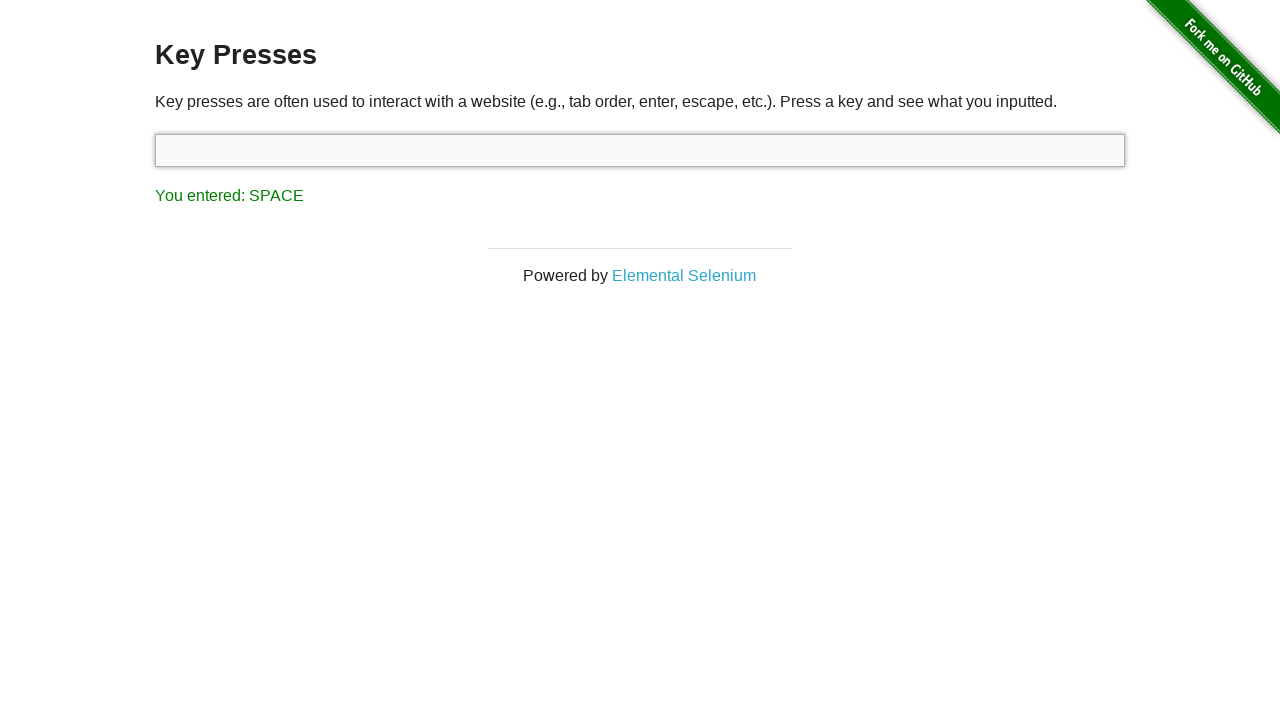

Verified that Space key press was recorded correctly
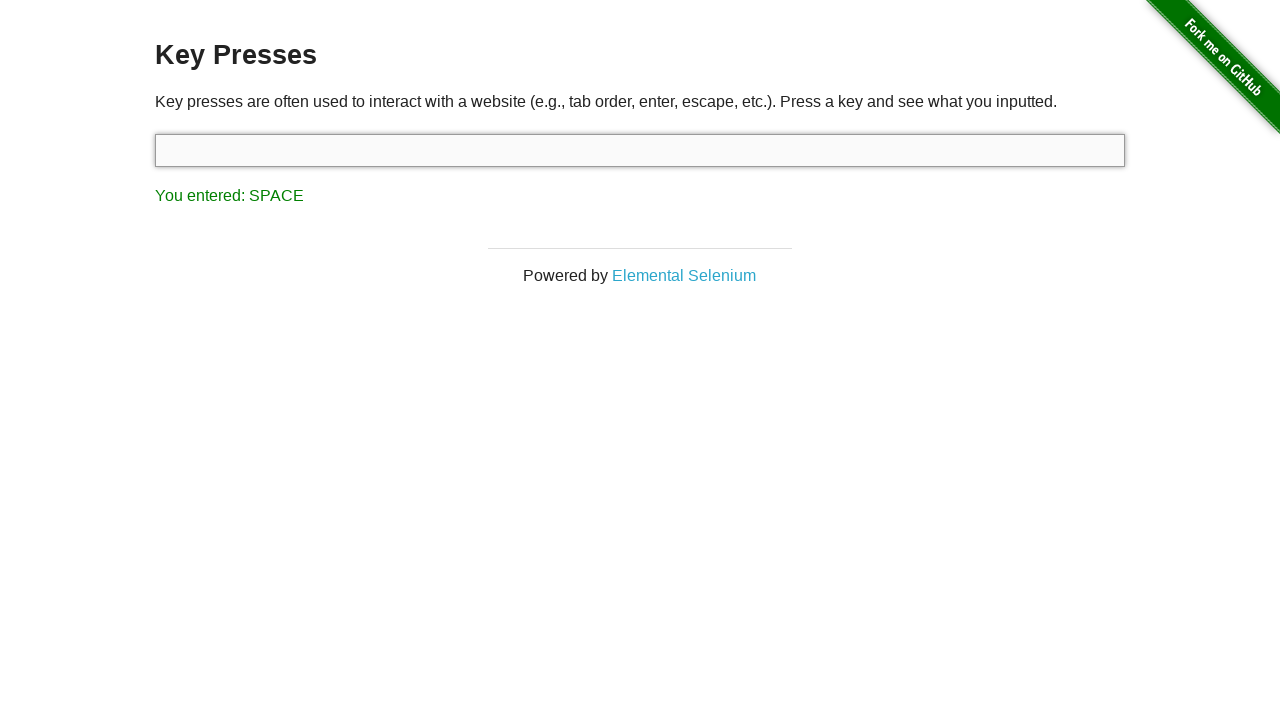

Sent ArrowLeft key to focused element
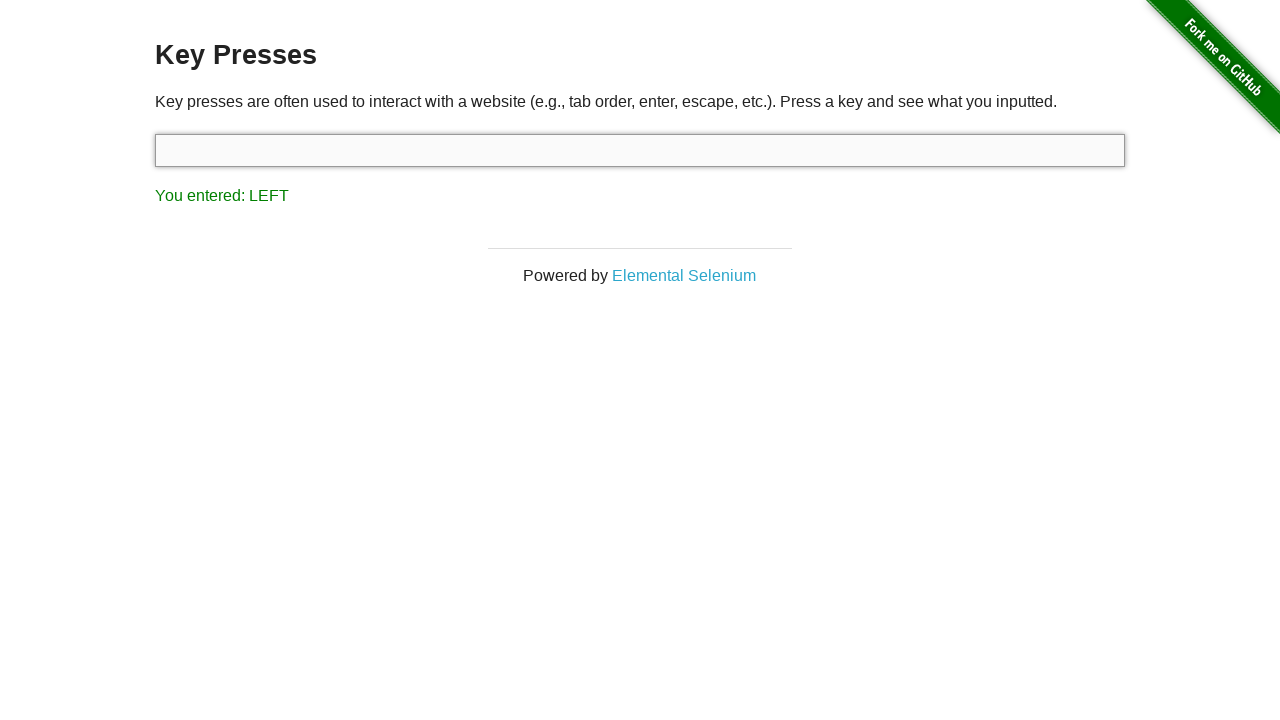

Verified that ArrowLeft key press was recorded correctly
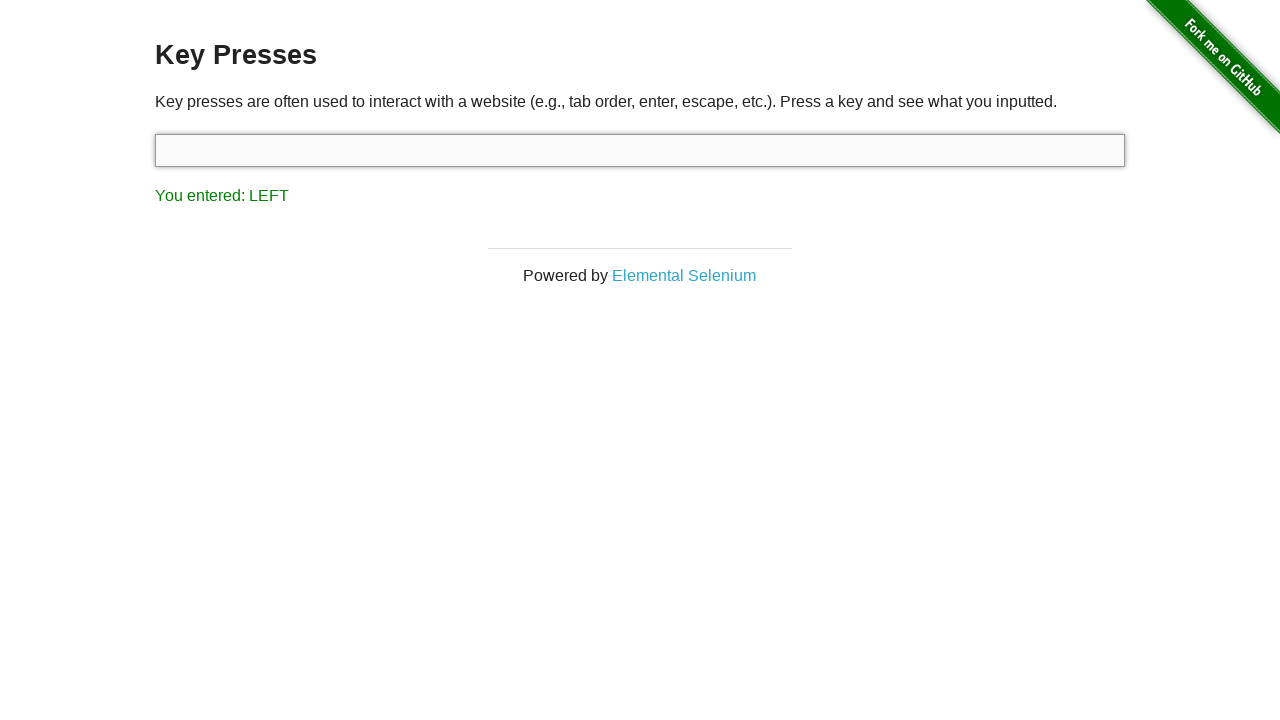

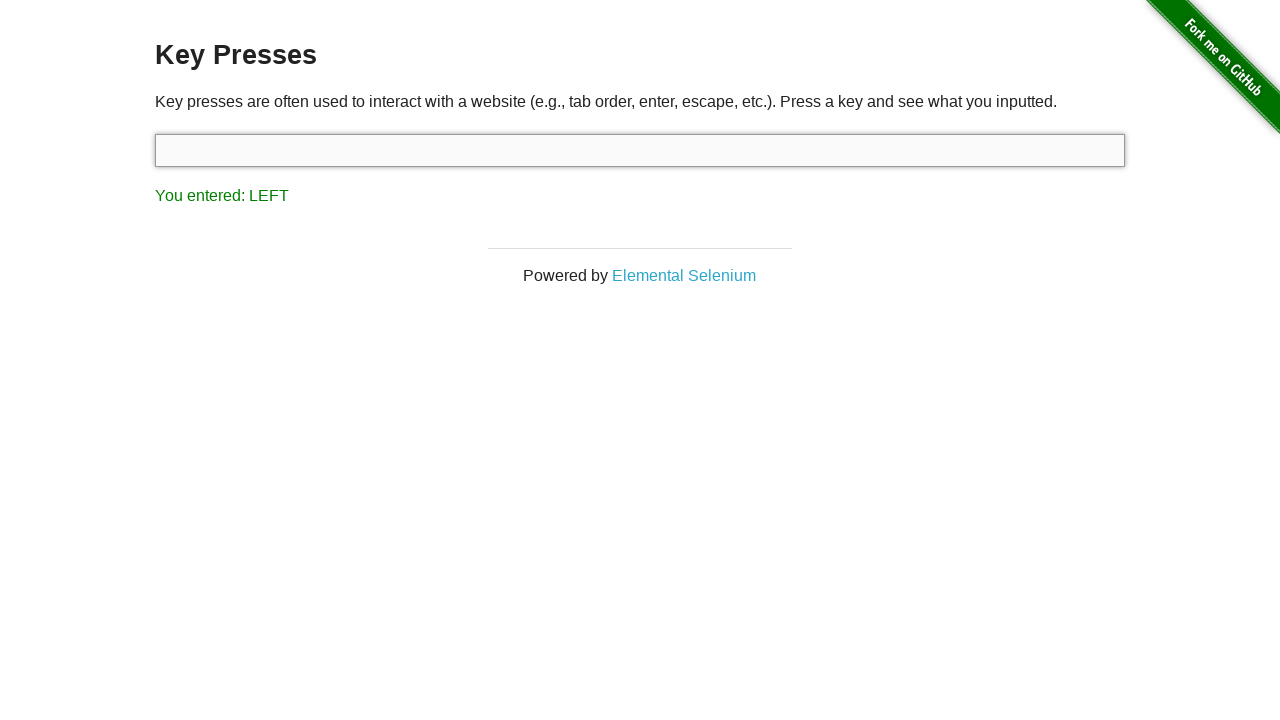